Performs a click-and-hold, move to target, then release action for drag and drop

Starting URL: https://crossbrowsertesting.github.io/drag-and-drop

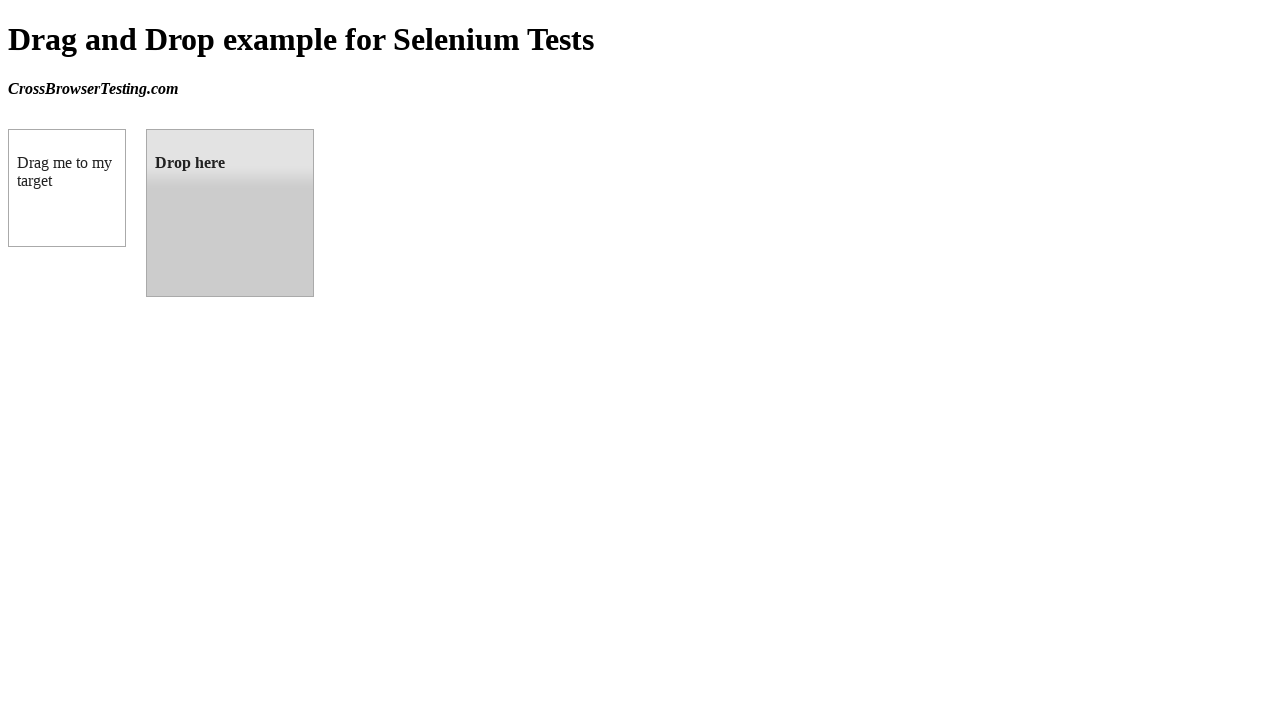

Waited for draggable element to load
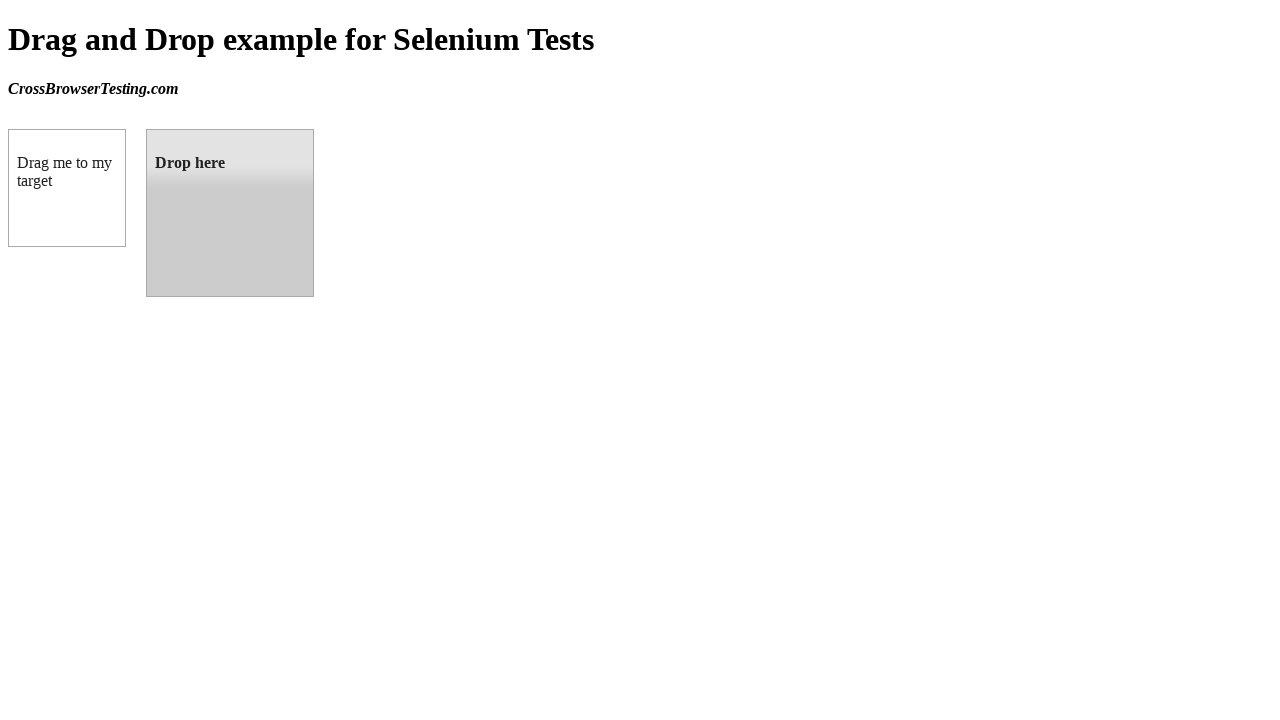

Waited for droppable element to load
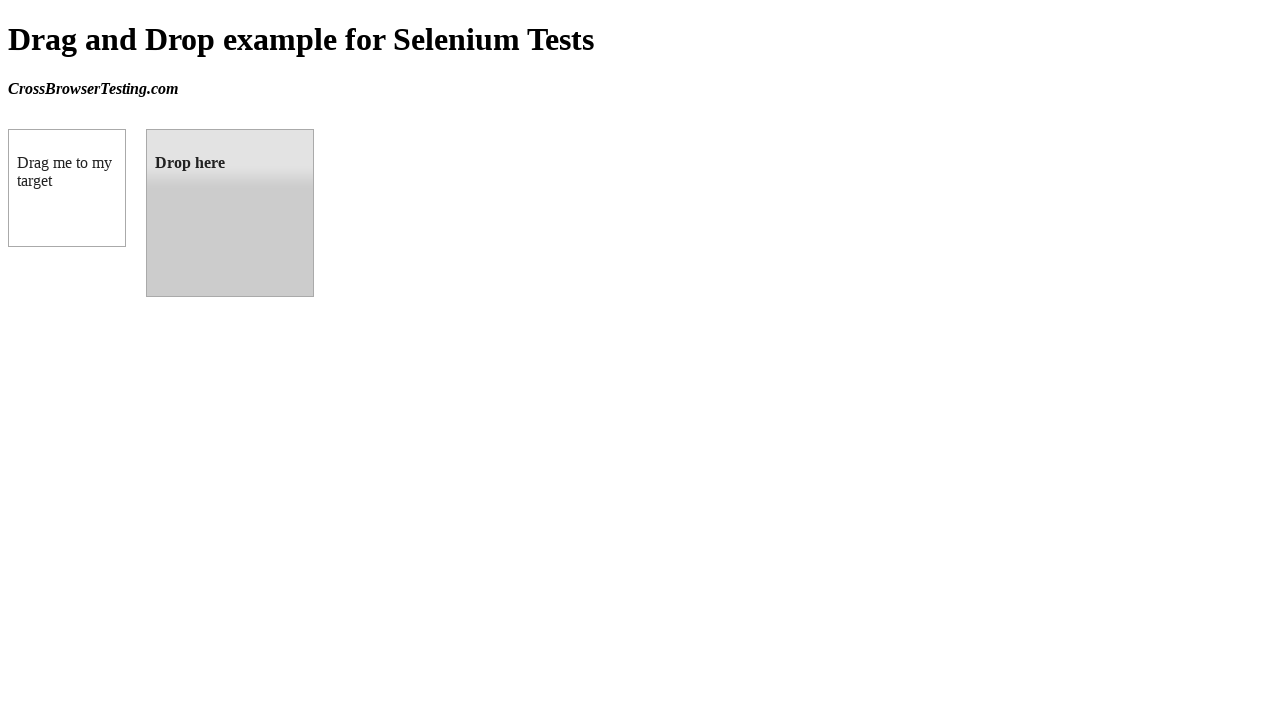

Located draggable and droppable elements
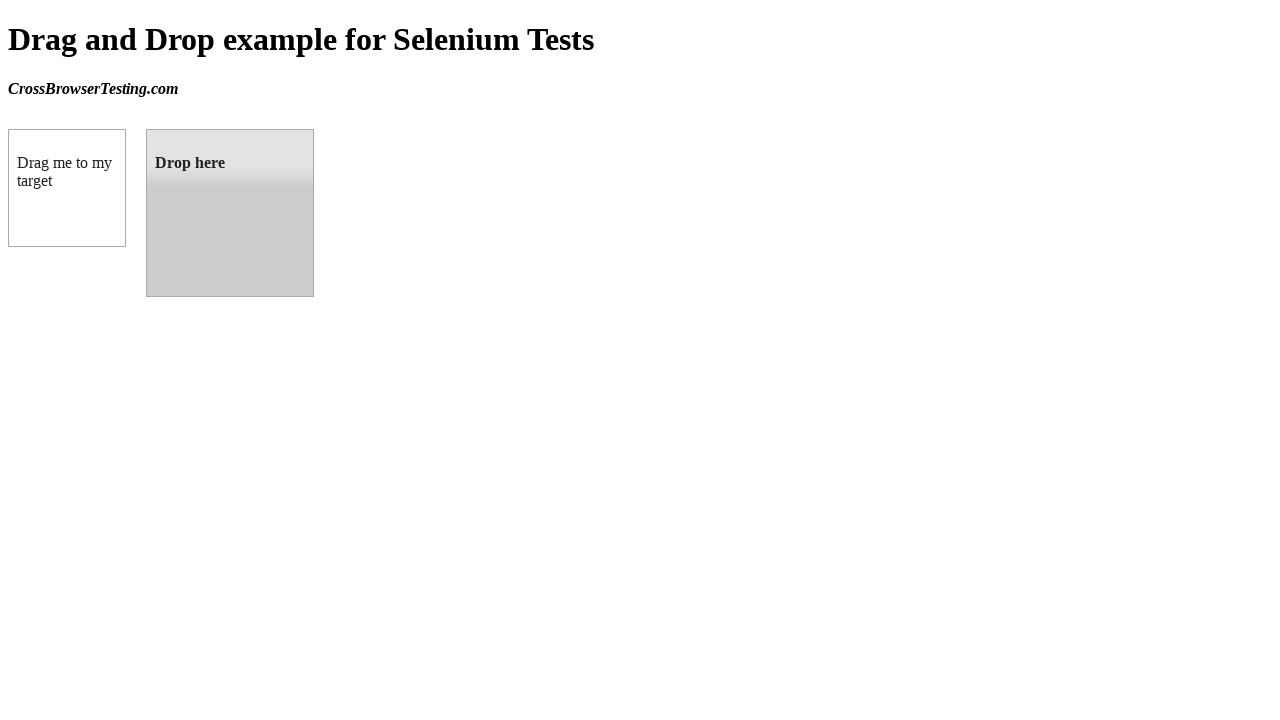

Retrieved bounding boxes for source and target elements
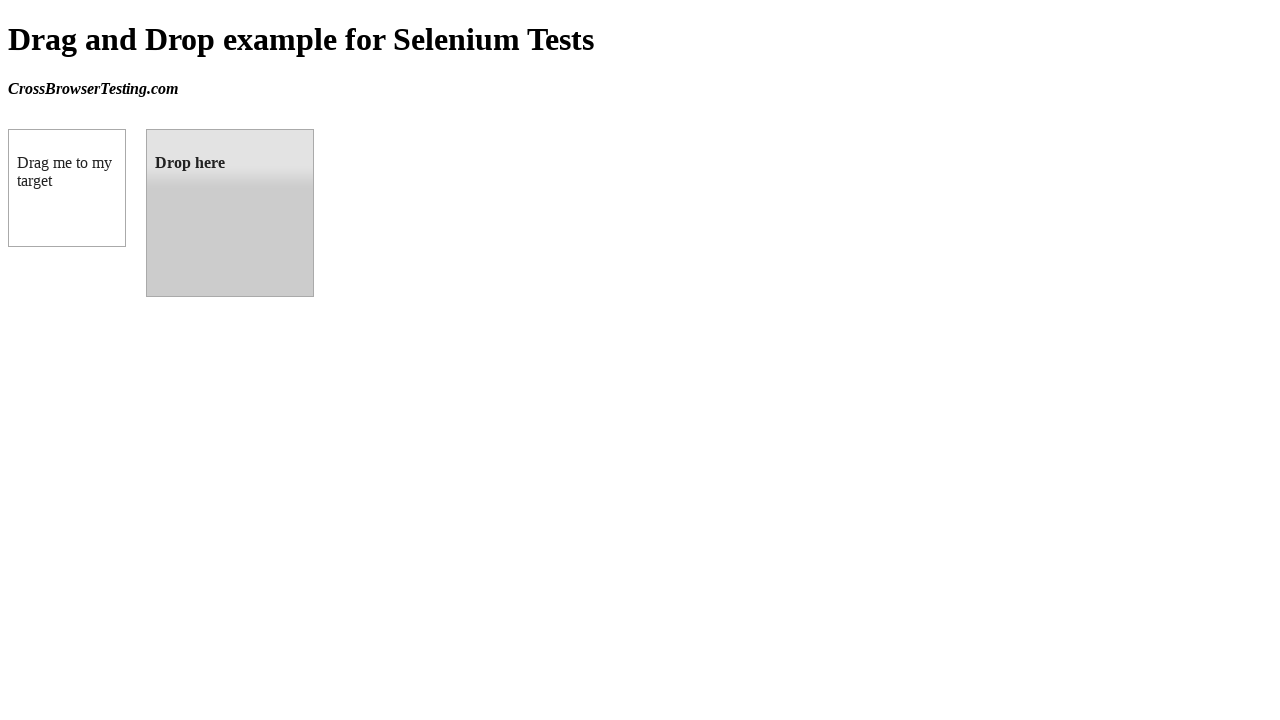

Moved mouse to center of draggable element at (67, 188)
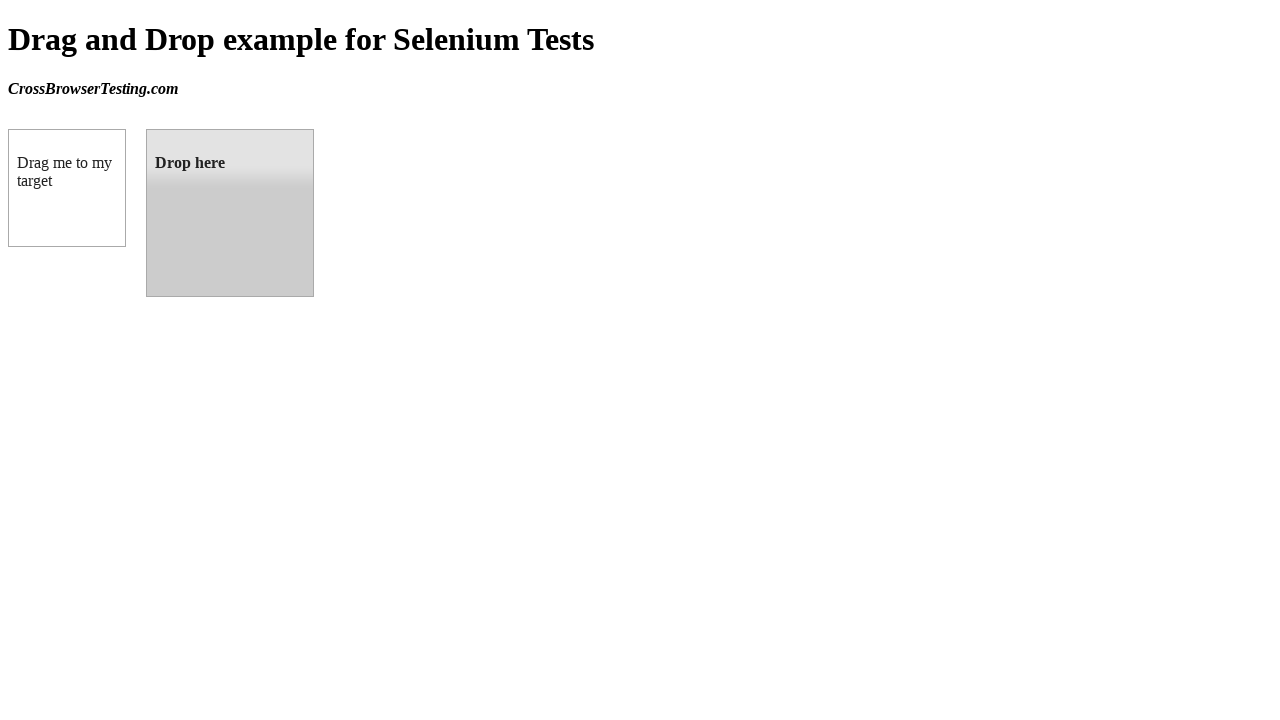

Pressed mouse button down on draggable element at (67, 188)
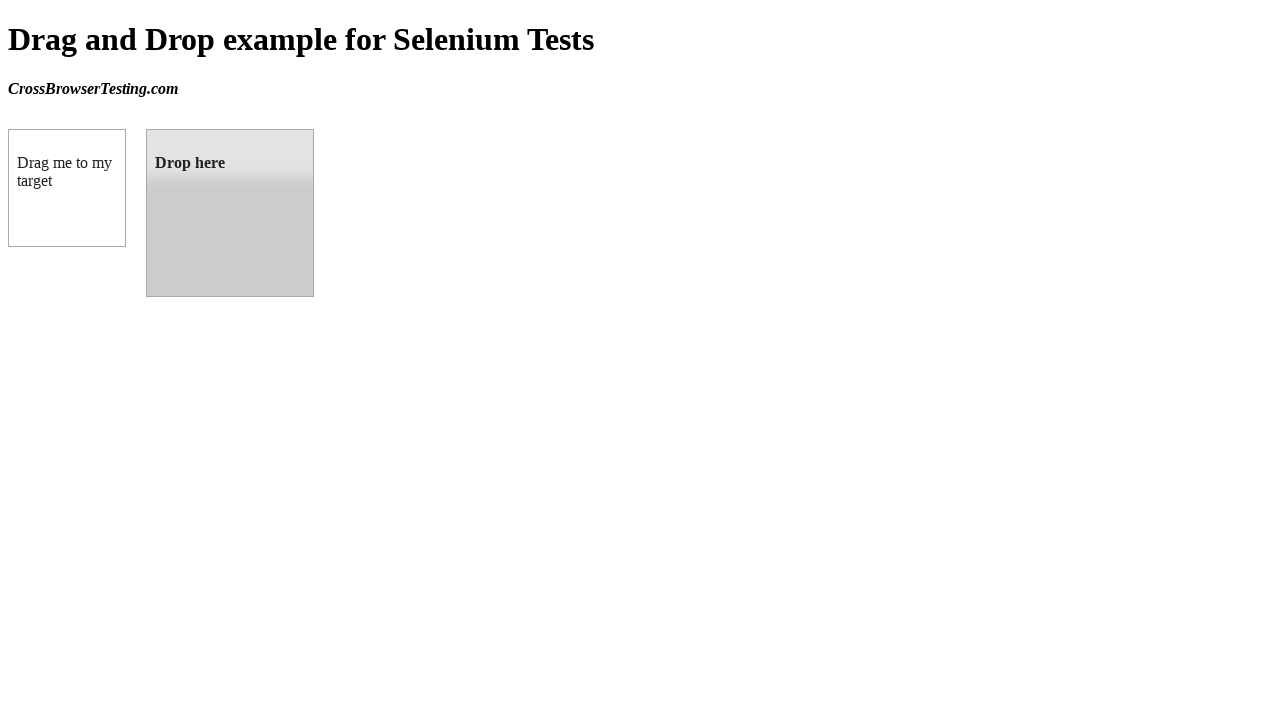

Dragged element to center of droppable target at (230, 213)
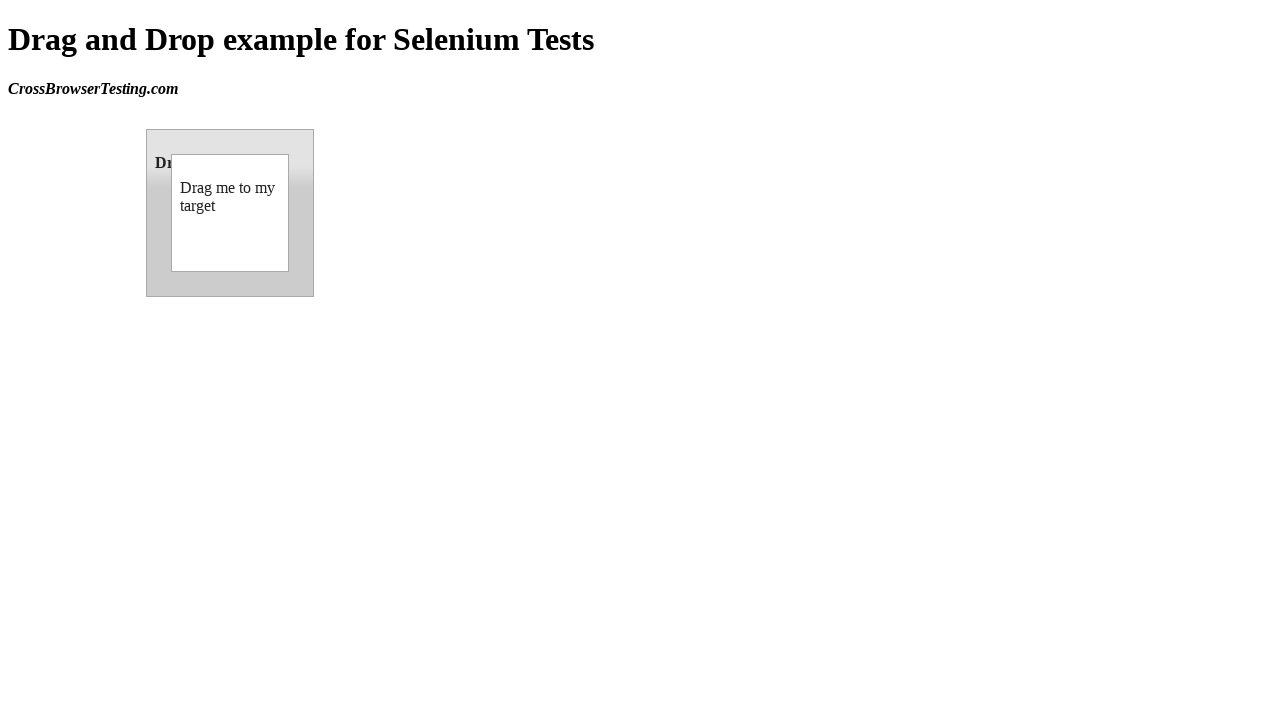

Released mouse button to drop element on target at (230, 213)
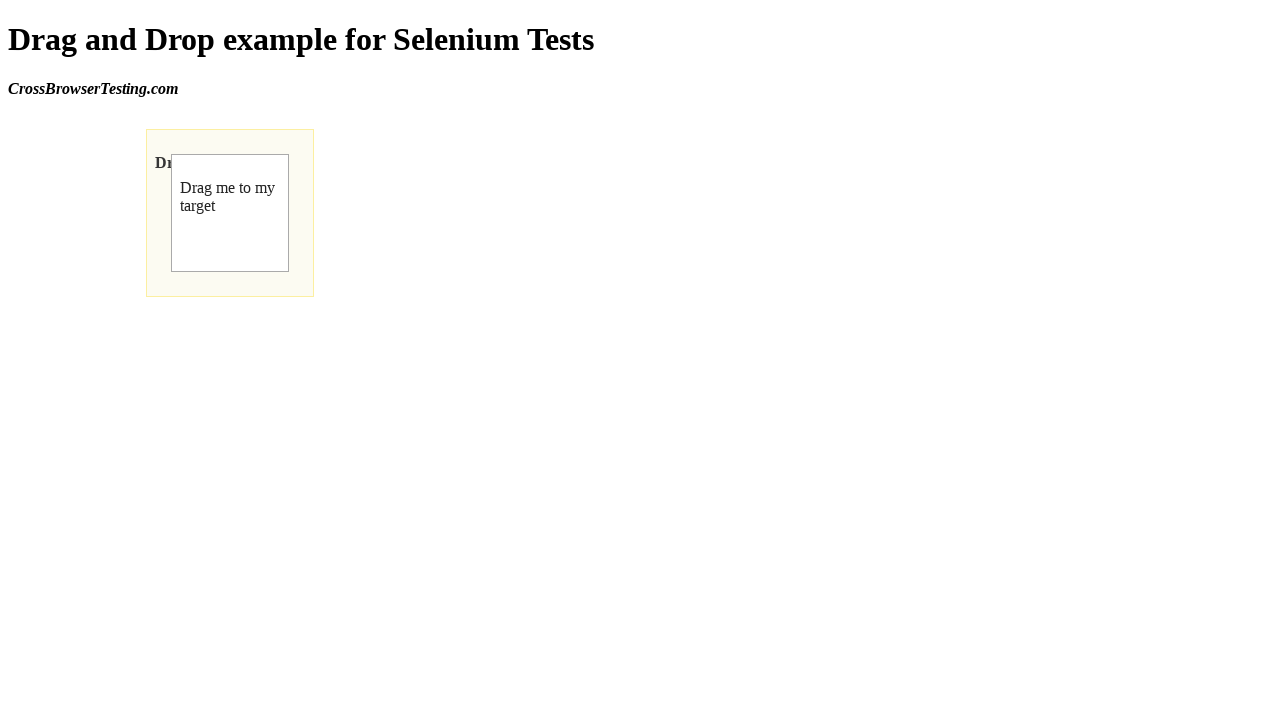

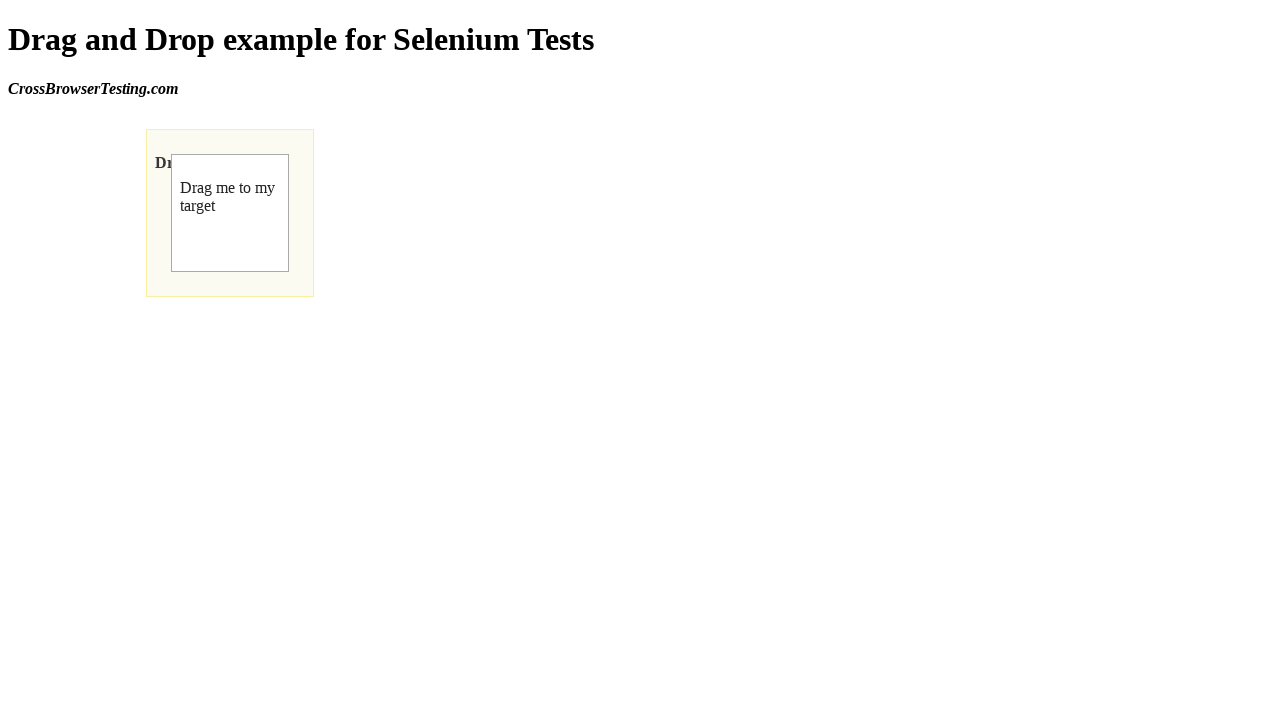